Navigates to a Google Snake game mod site, clicks the play button to start the game, and sends arrow key inputs to control the snake in different directions.

Starting URL: https://googlesnakemods.com/v/current/

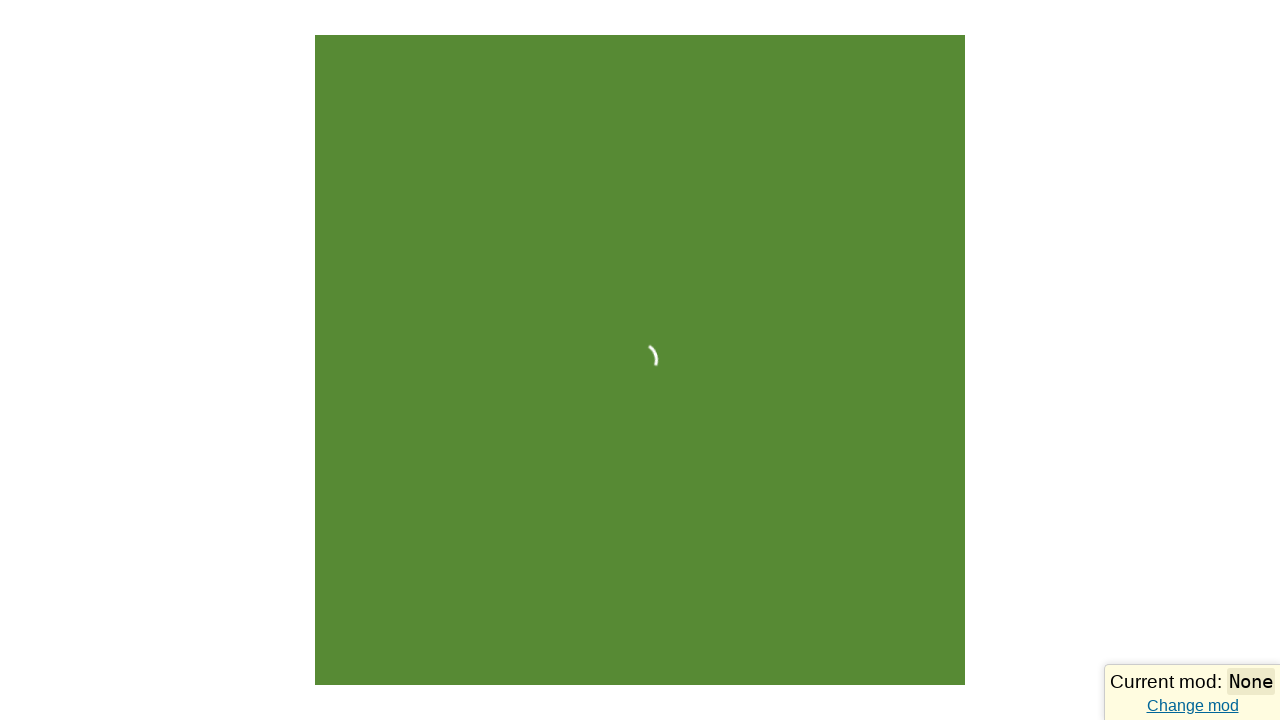

Clicked the Play button to start the snake game at (640, 490) on div[aria-label='Play']
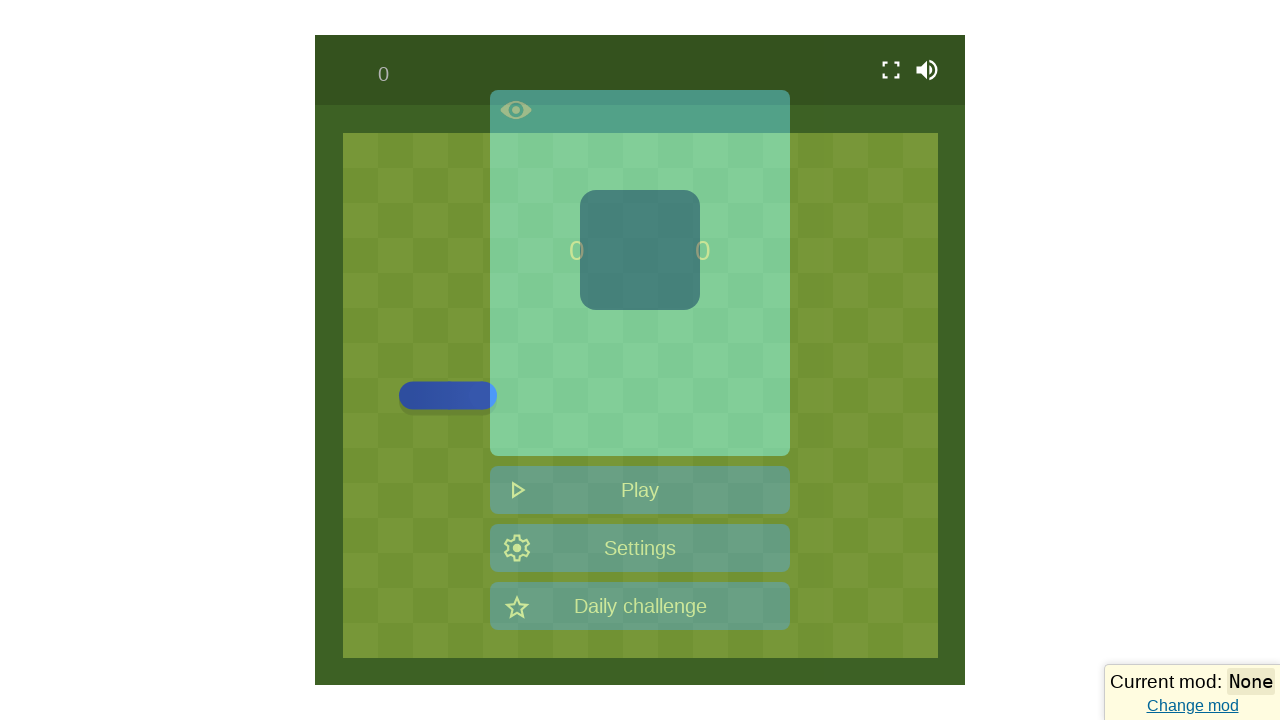

Pressed ArrowUp to move snake up
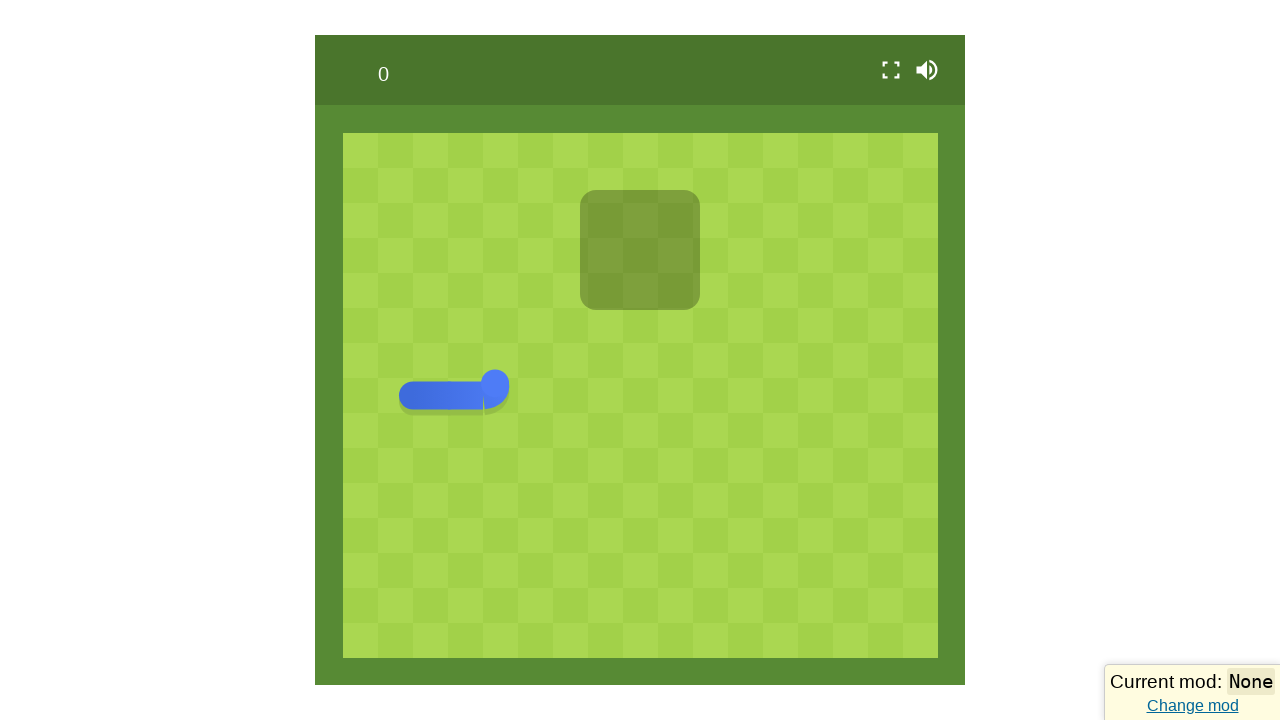

Waited 100ms for snake movement
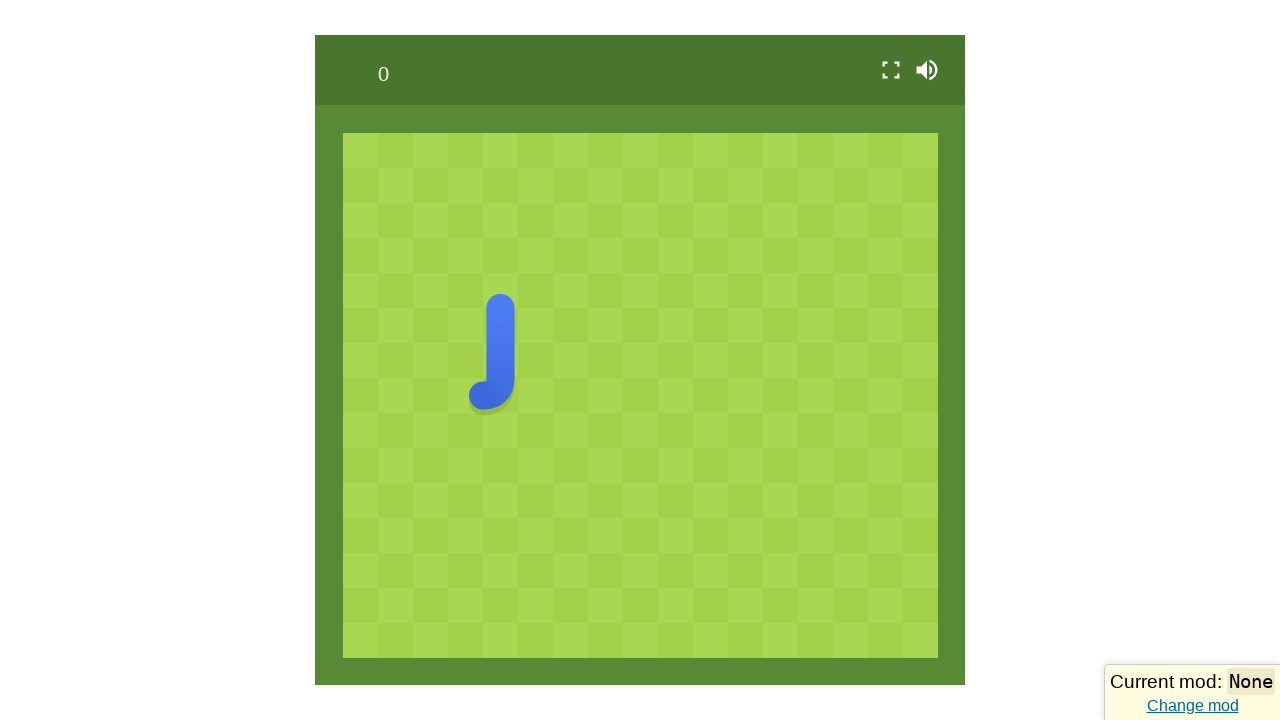

Pressed ArrowRight to move snake right
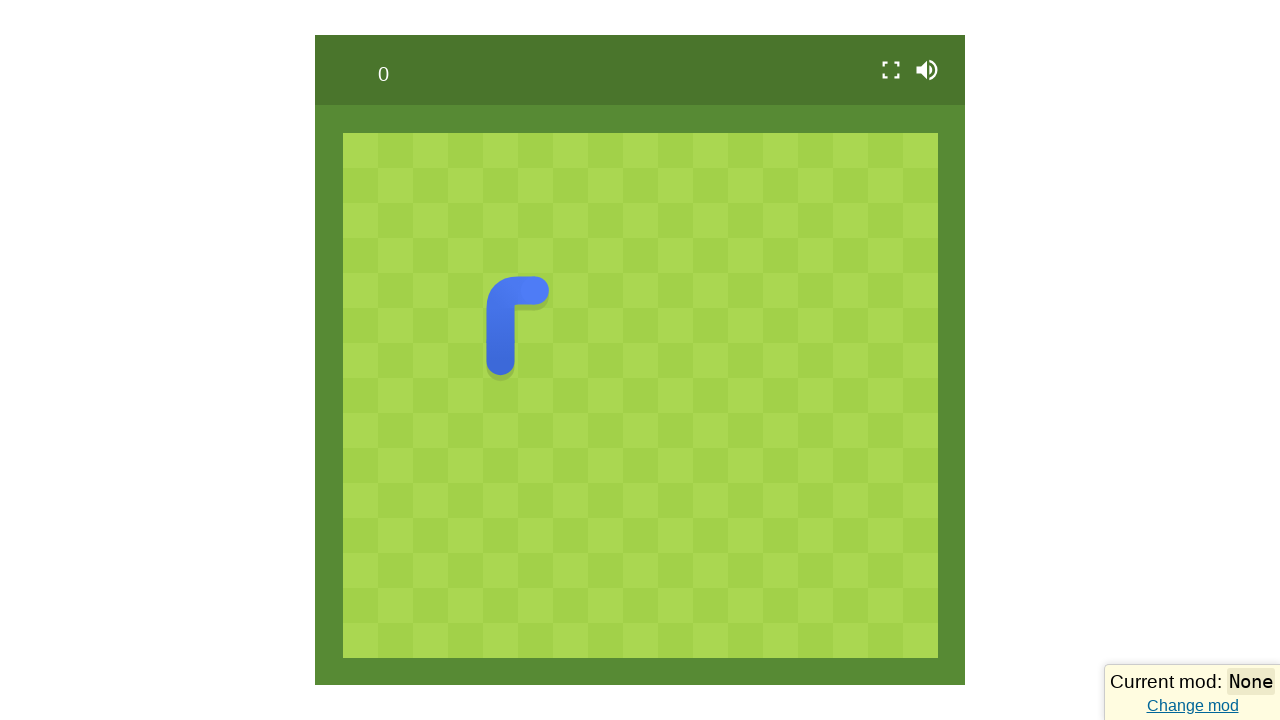

Waited 100ms for snake movement
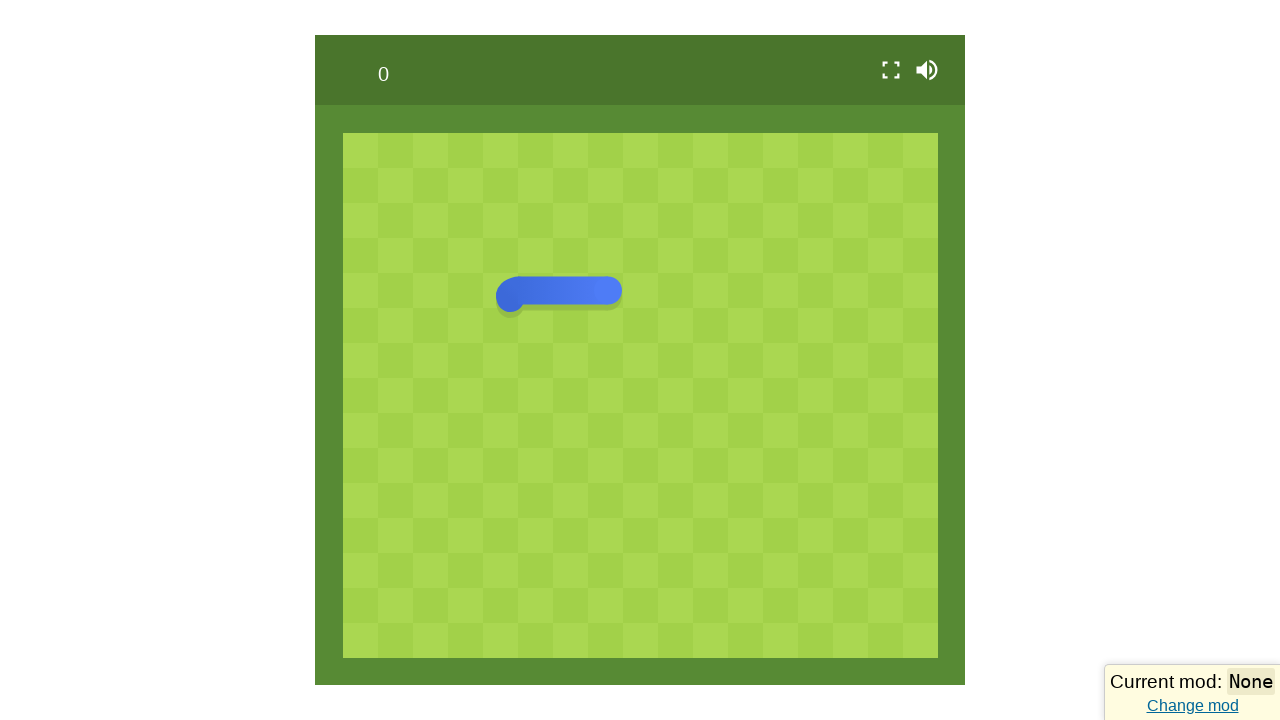

Pressed ArrowDown to move snake down
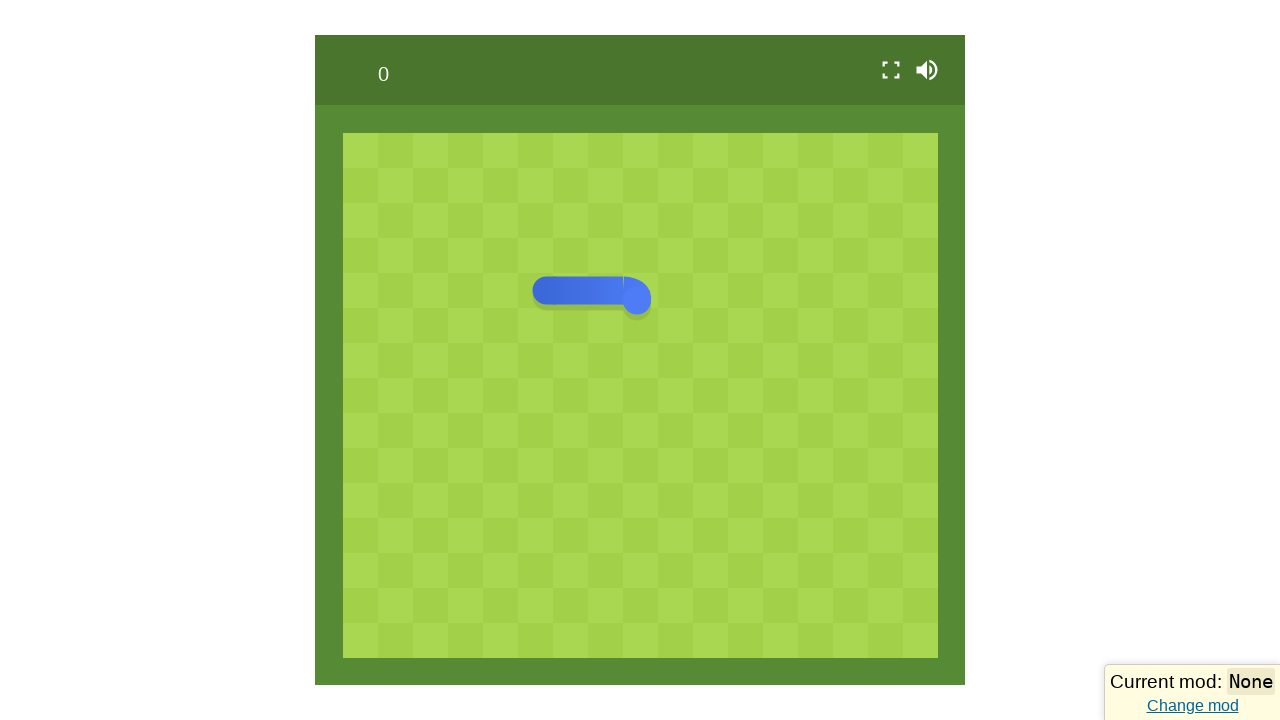

Waited 100ms for snake movement
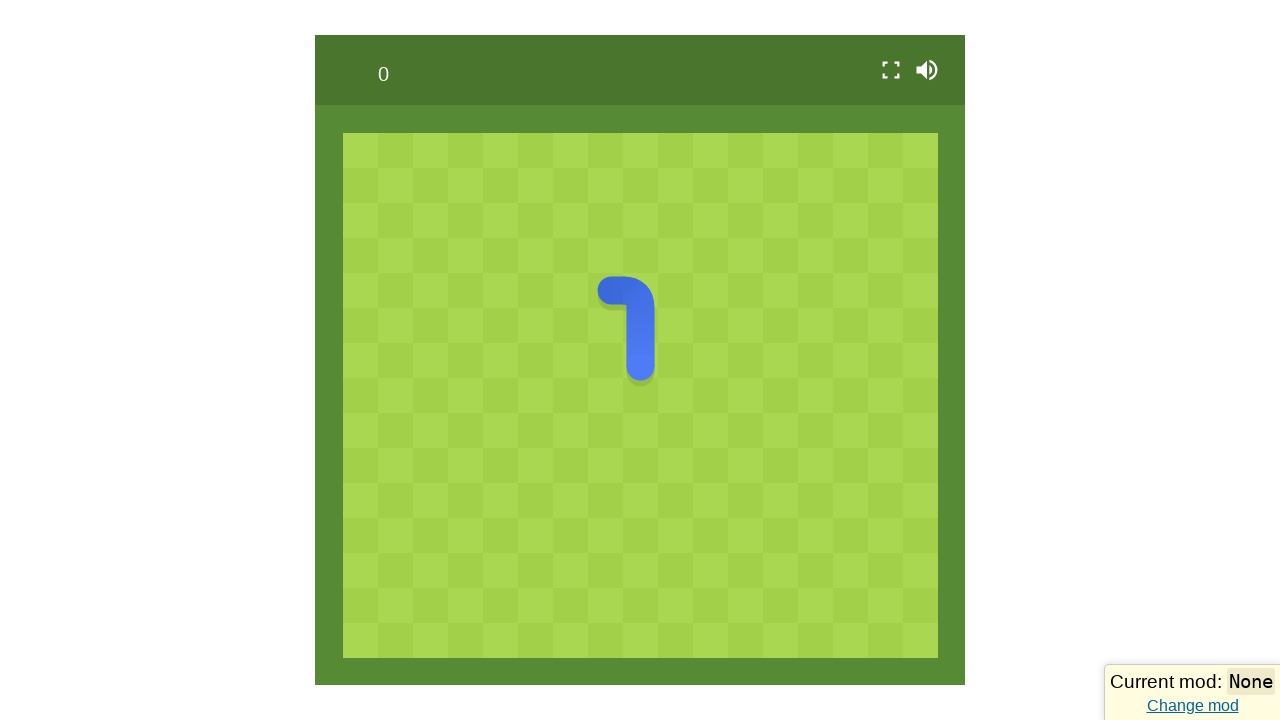

Pressed ArrowLeft to move snake left
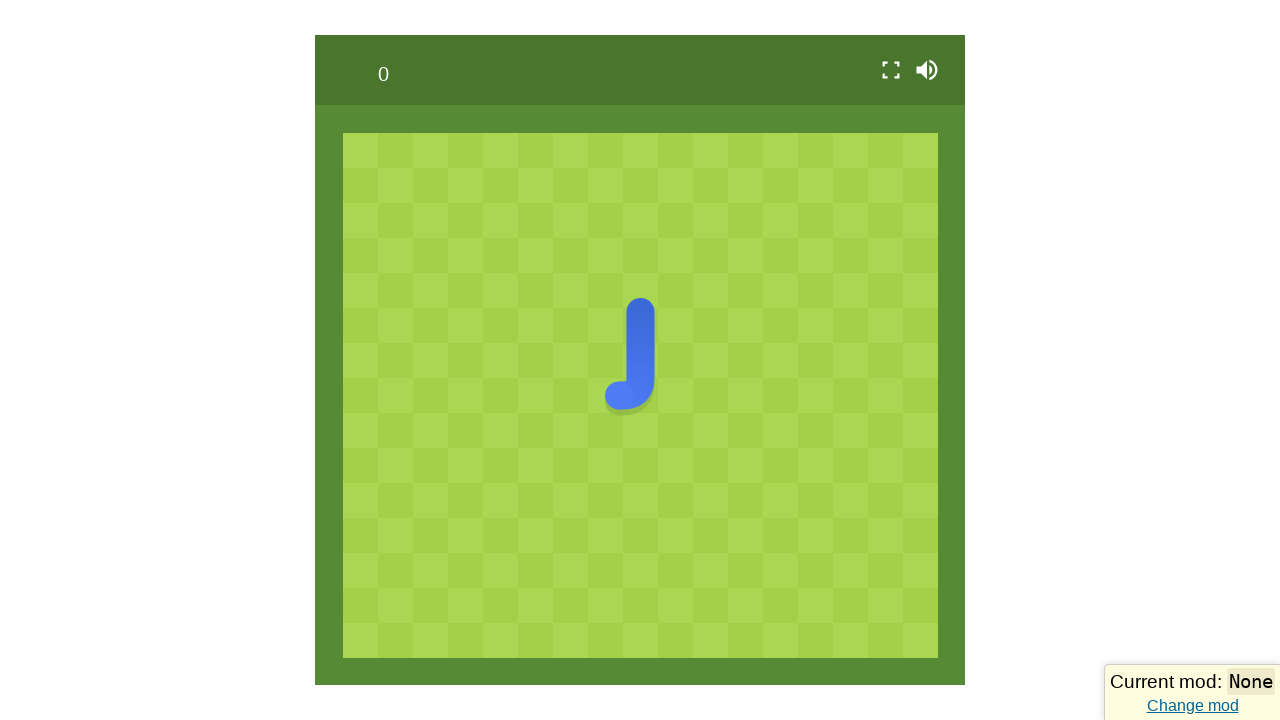

Game did not end or Play button not found for restart on div[aria-label='Play']
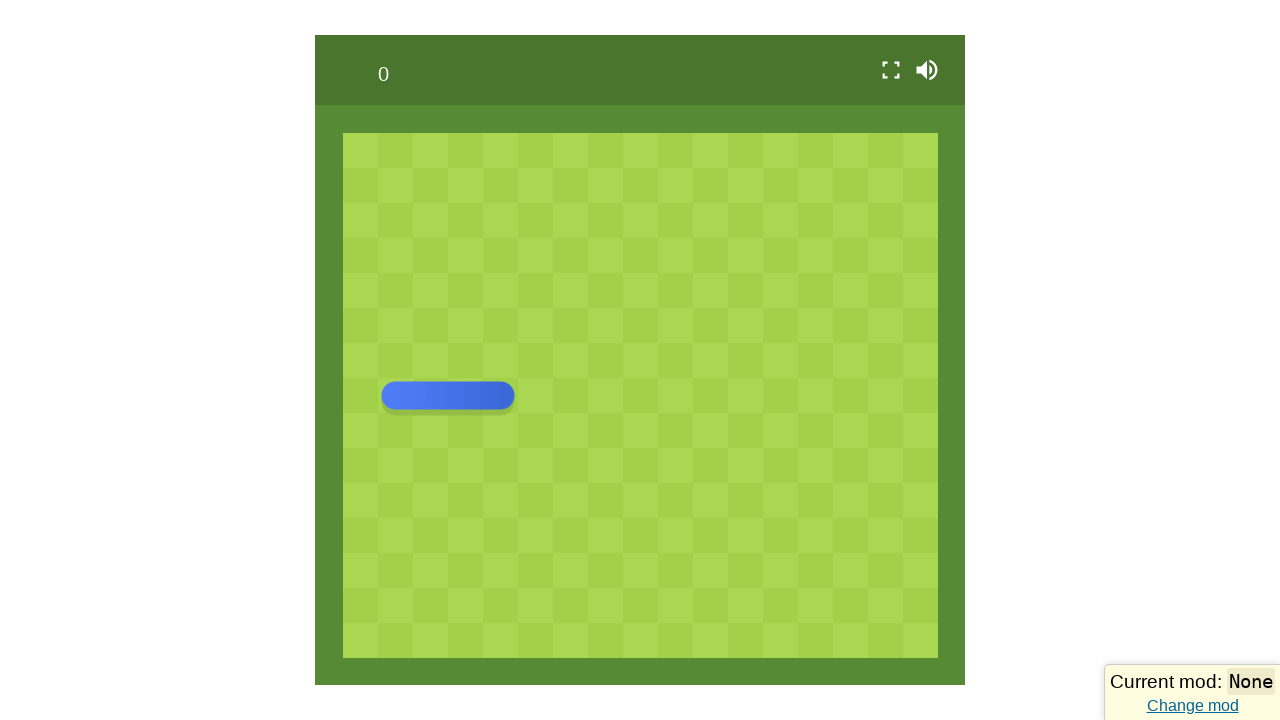

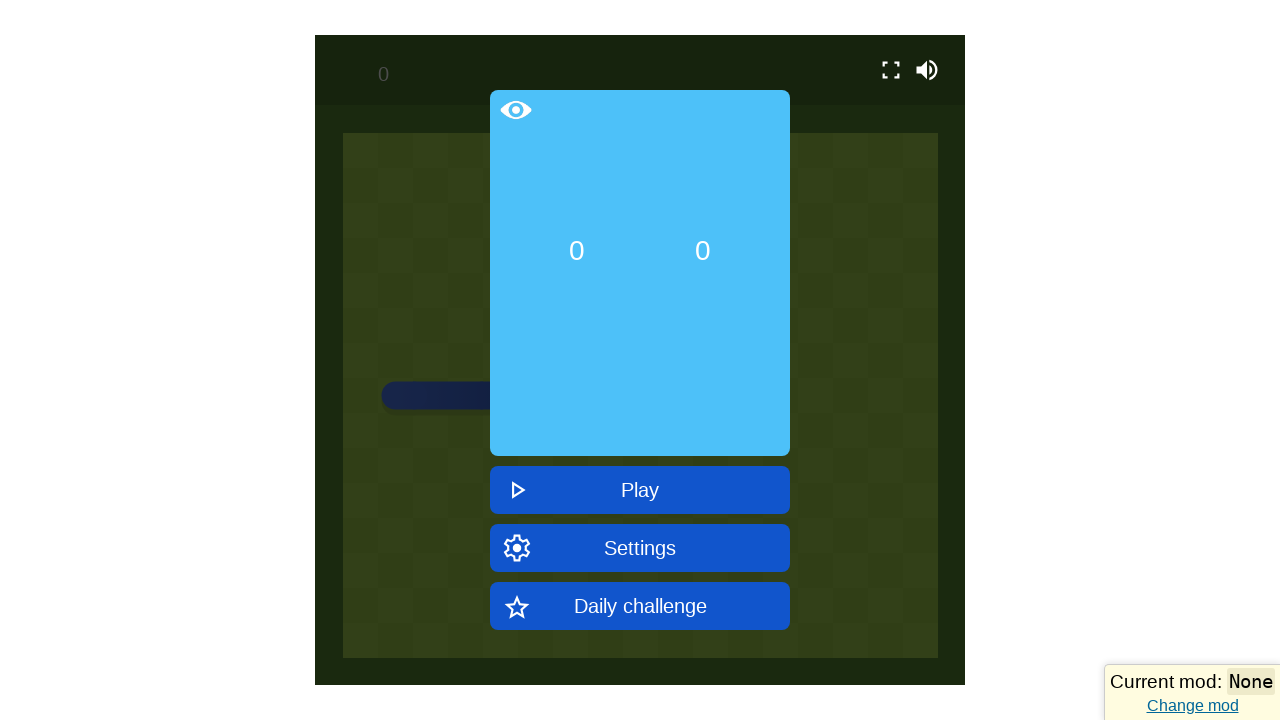